Clicks on Swiggy Corporate link in popup section

Starting URL: https://www.swiggy.com/

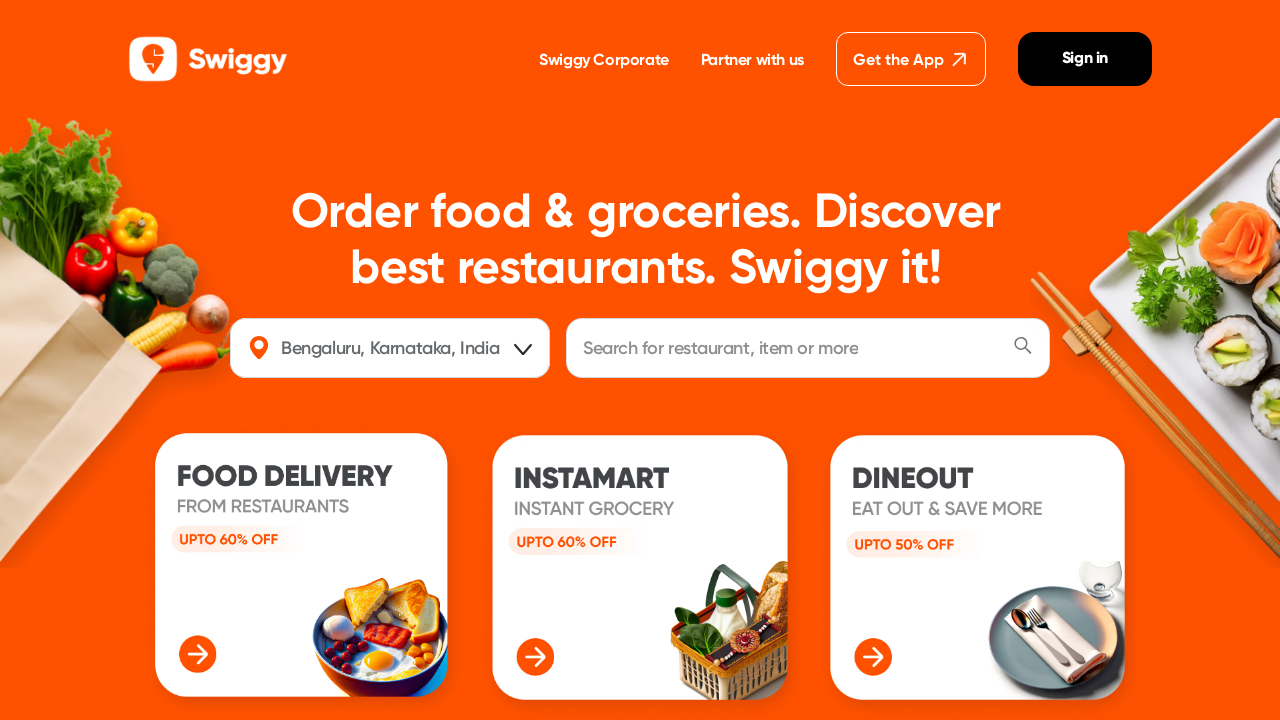

Clicked on Swiggy Corporate link (3rd instance) and triggered popup at (495, 360) on internal:role=link[name="Swiggy Corporate"i] >> nth=2
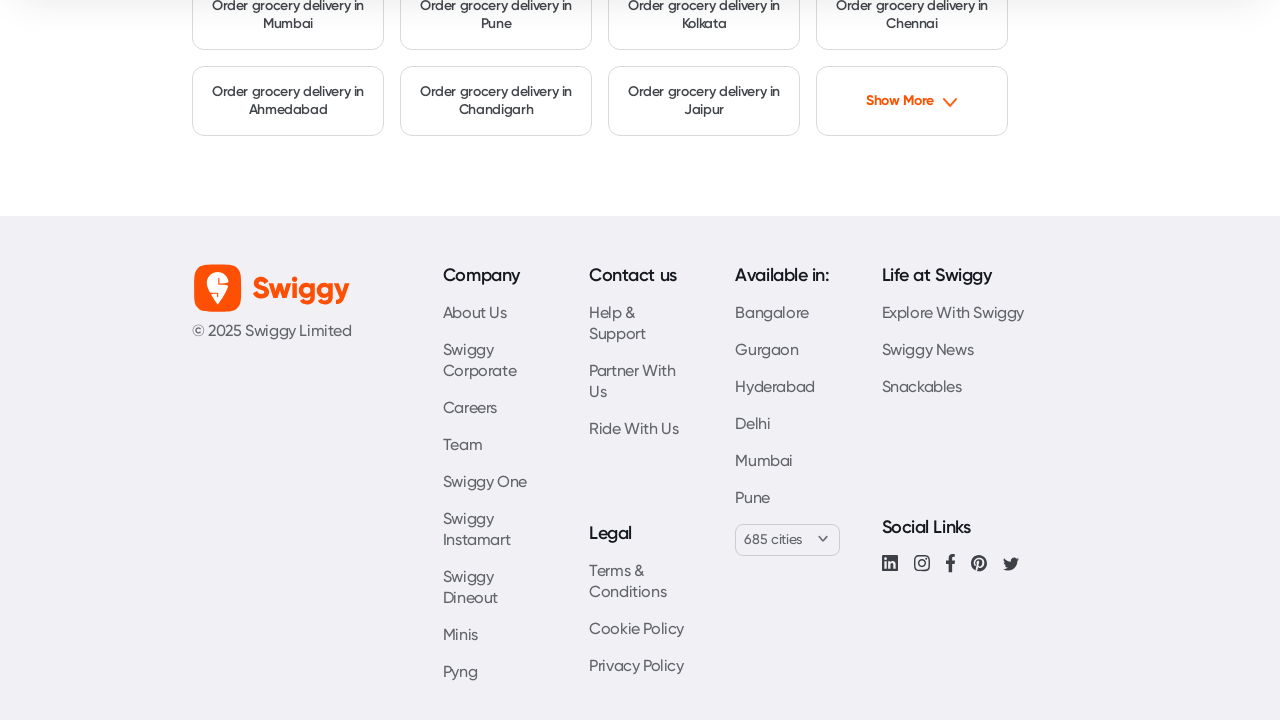

Popup window opened and captured
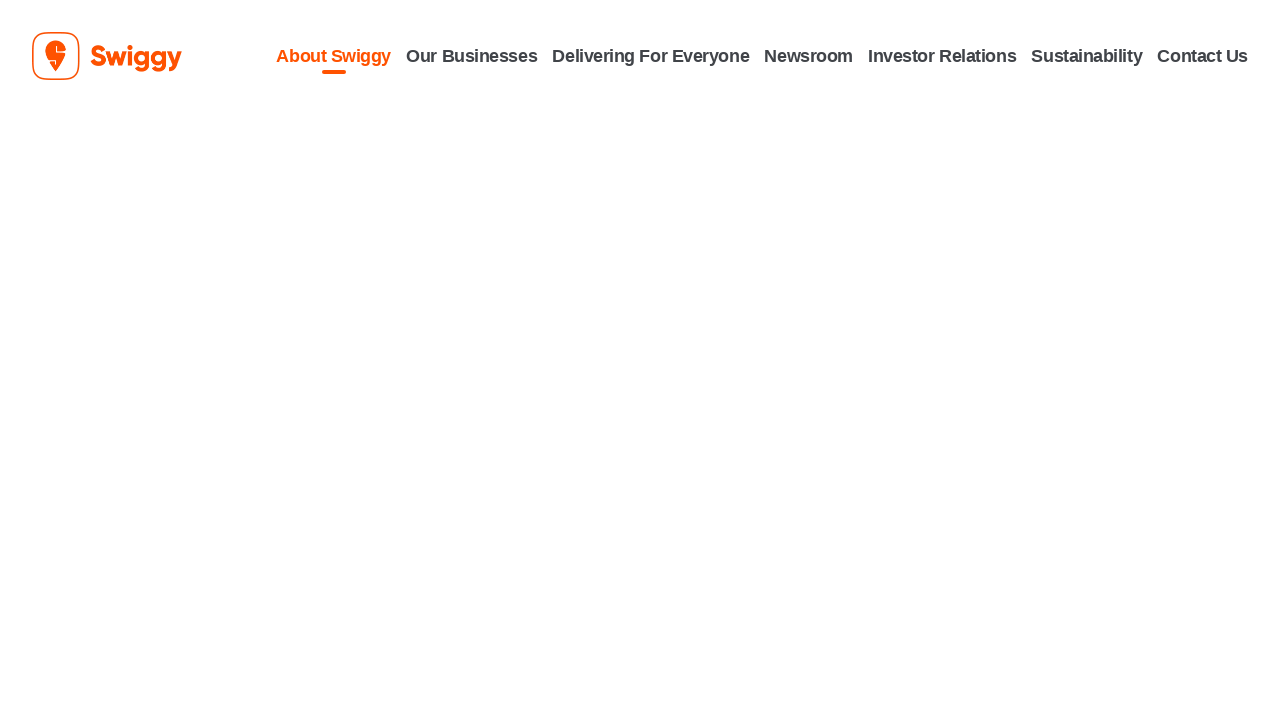

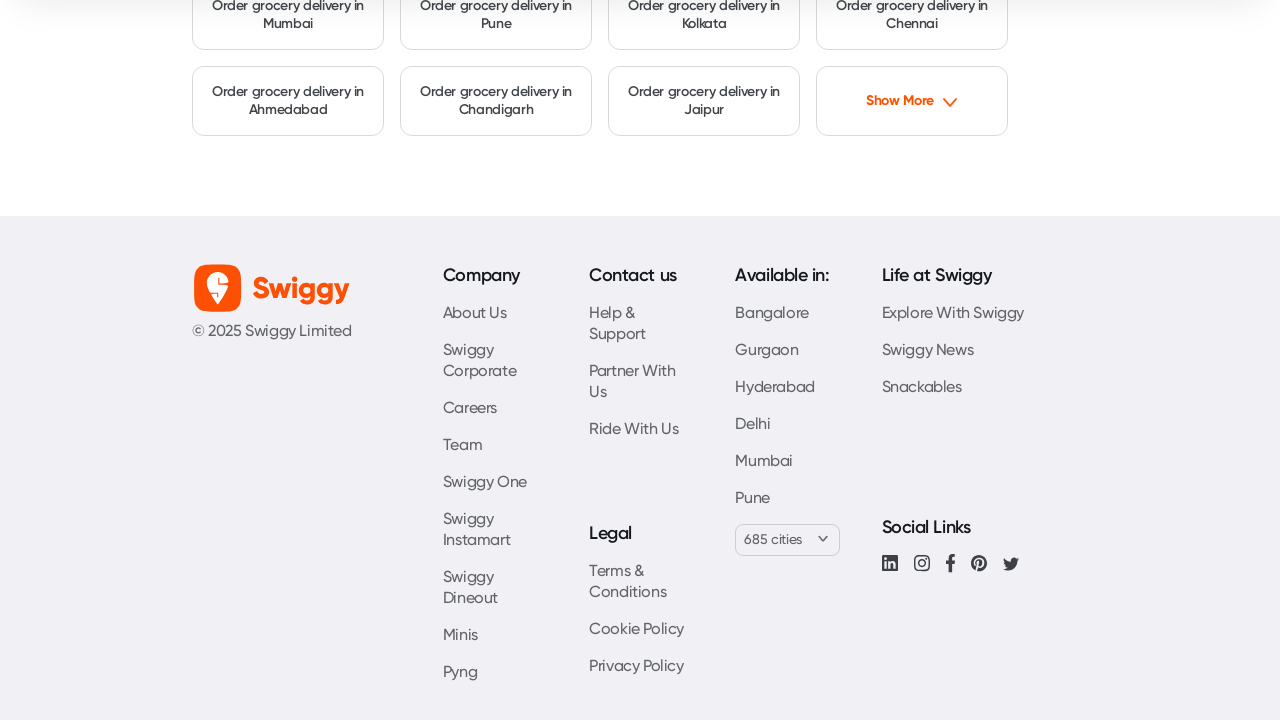